Tests keyboard key press functionality by sending the SPACE key to an input element and verifying the result text displays the correct key pressed.

Starting URL: http://the-internet.herokuapp.com/key_presses

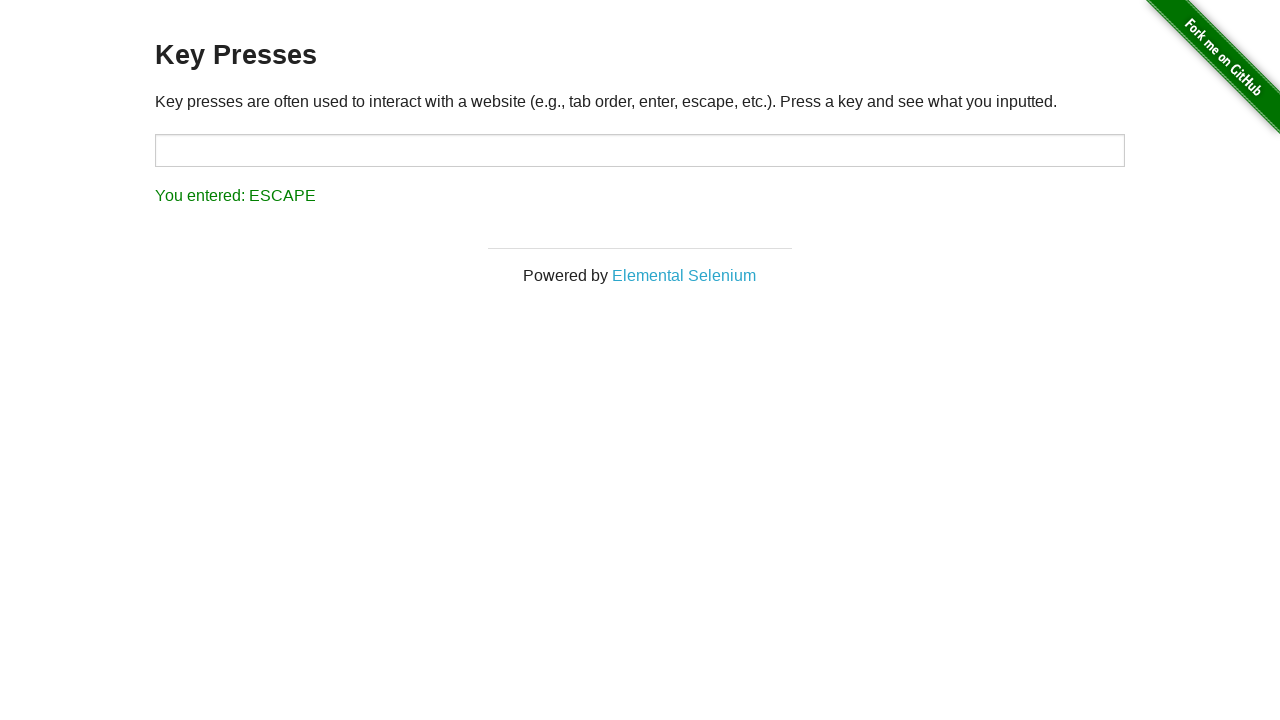

Pressed SPACE key on target input element on #target
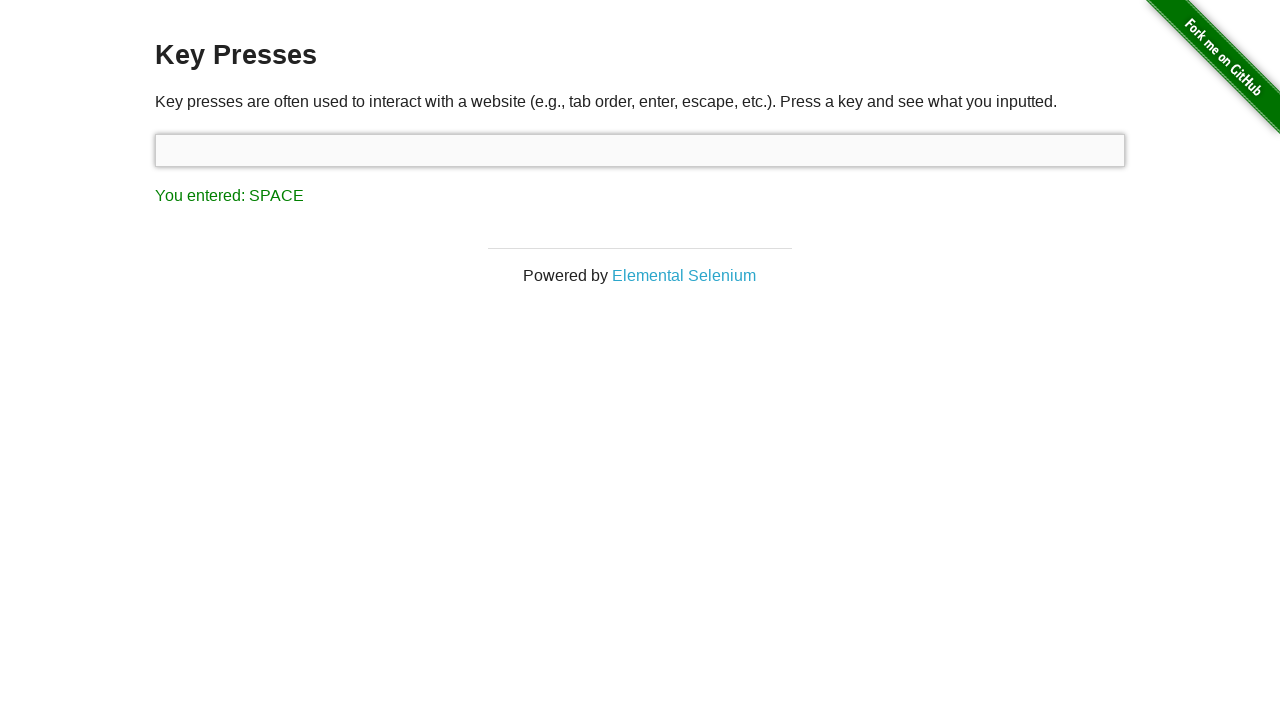

Result element loaded after key press
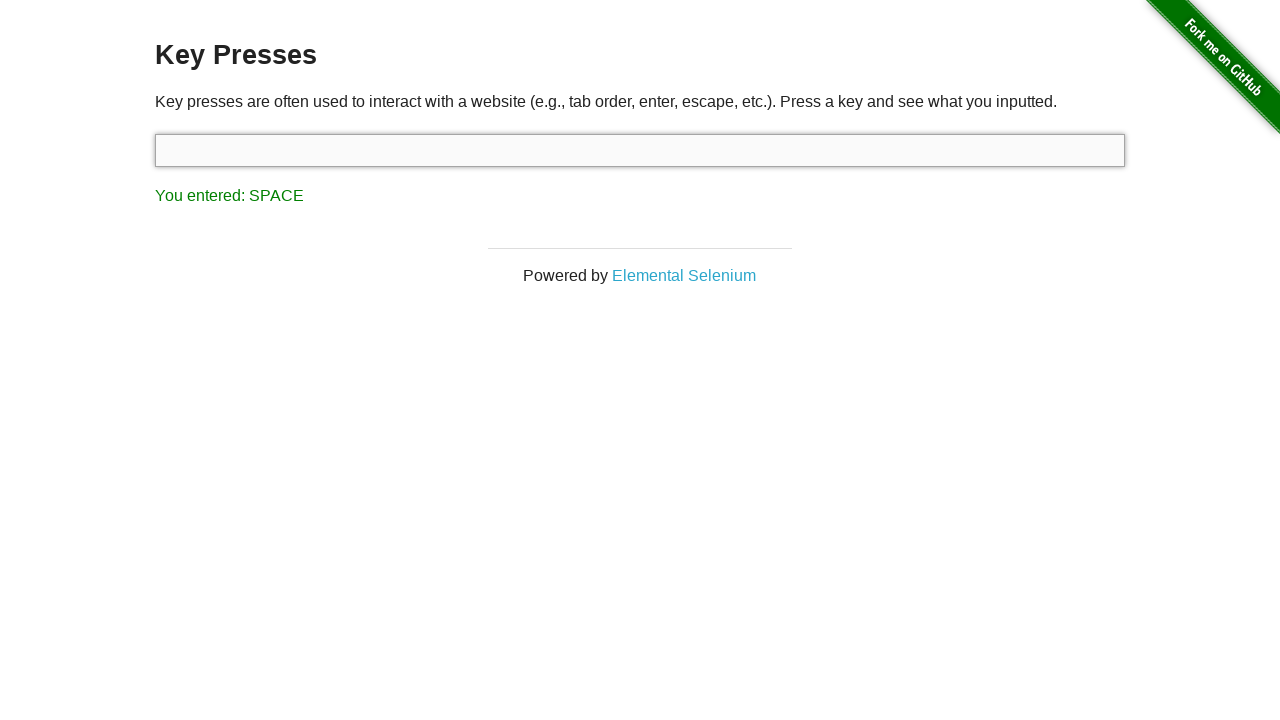

Retrieved result text from result element
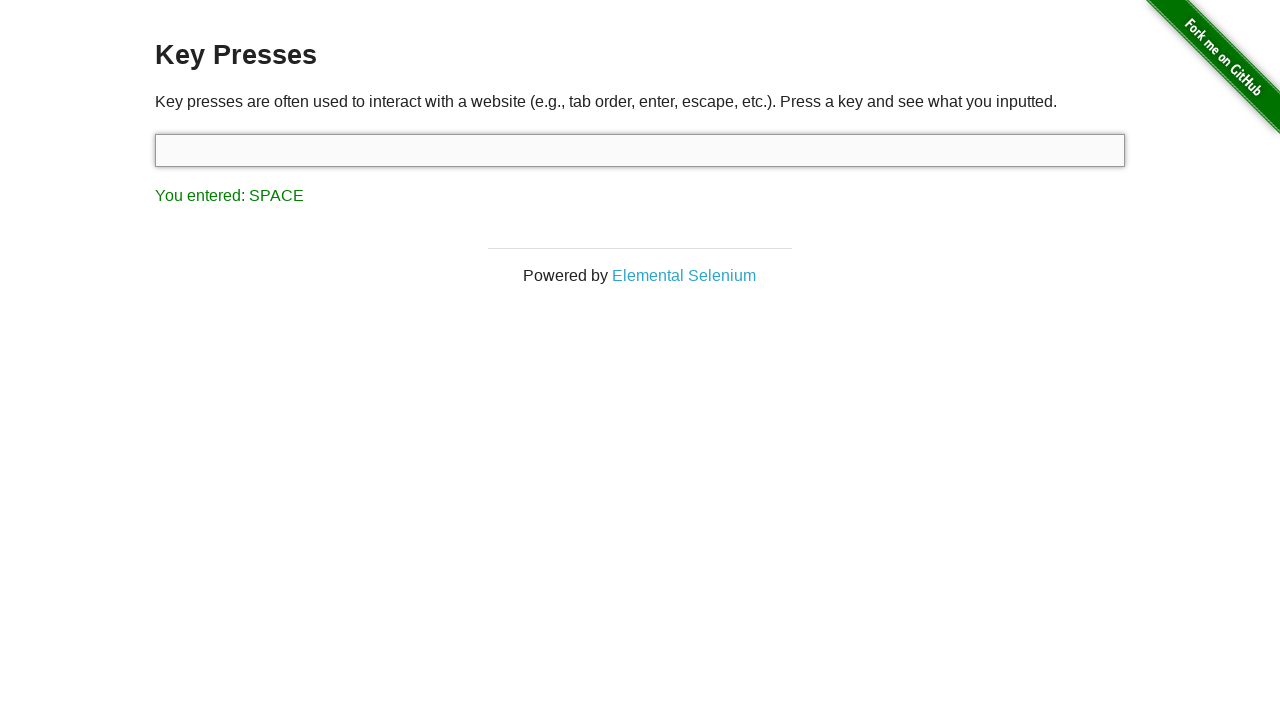

Verified result text displays 'You entered: SPACE'
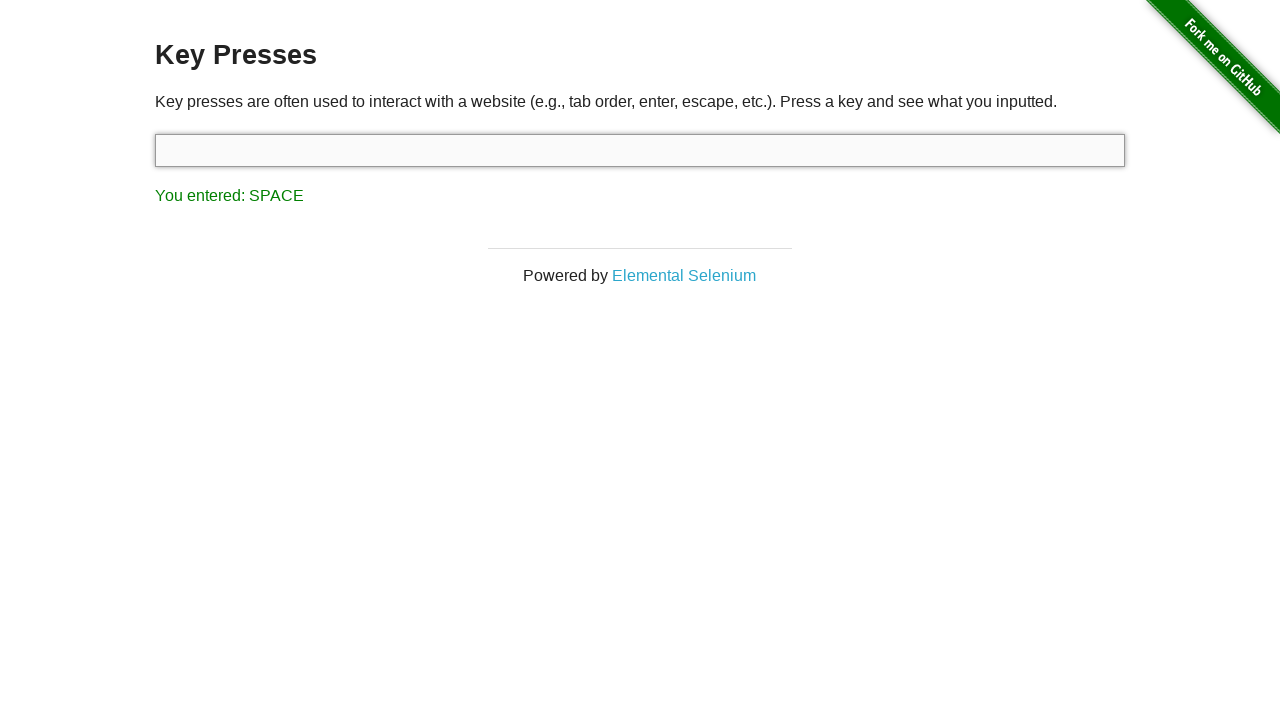

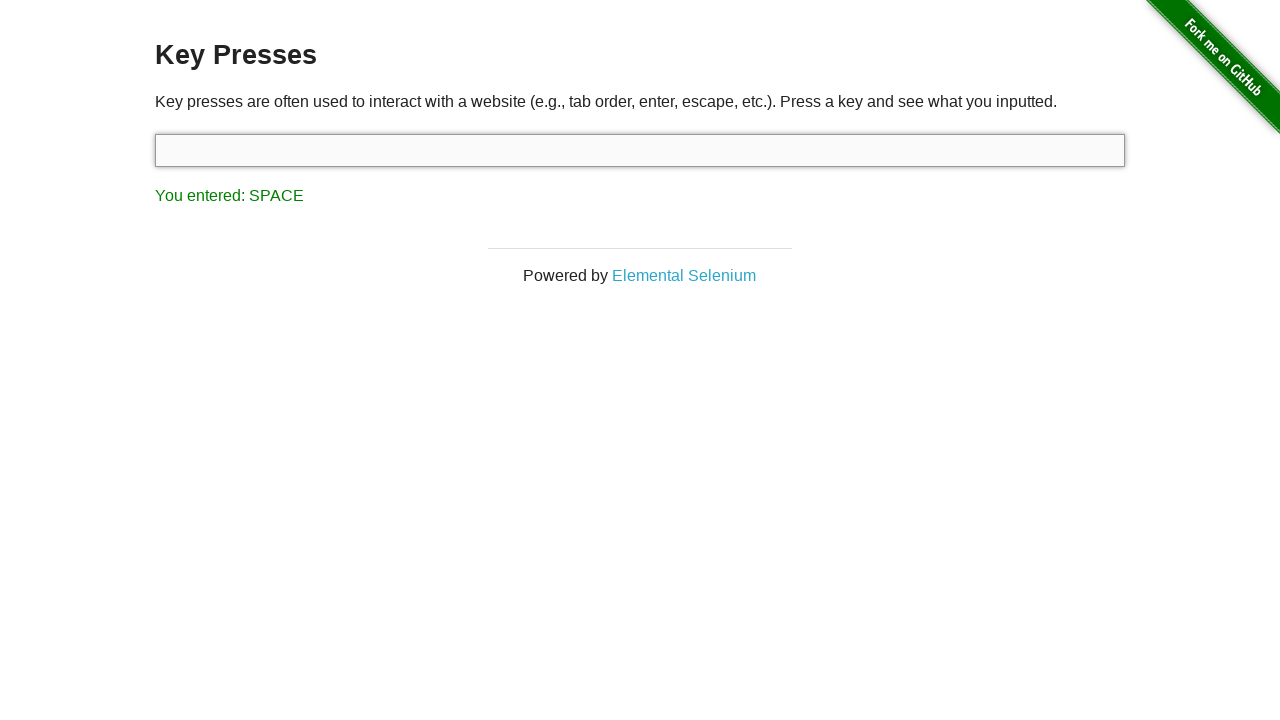